Tests handling of JavaScript alert dialogs by clicking the alert button and accepting the dialog

Starting URL: https://the-internet.herokuapp.com/javascript_alerts

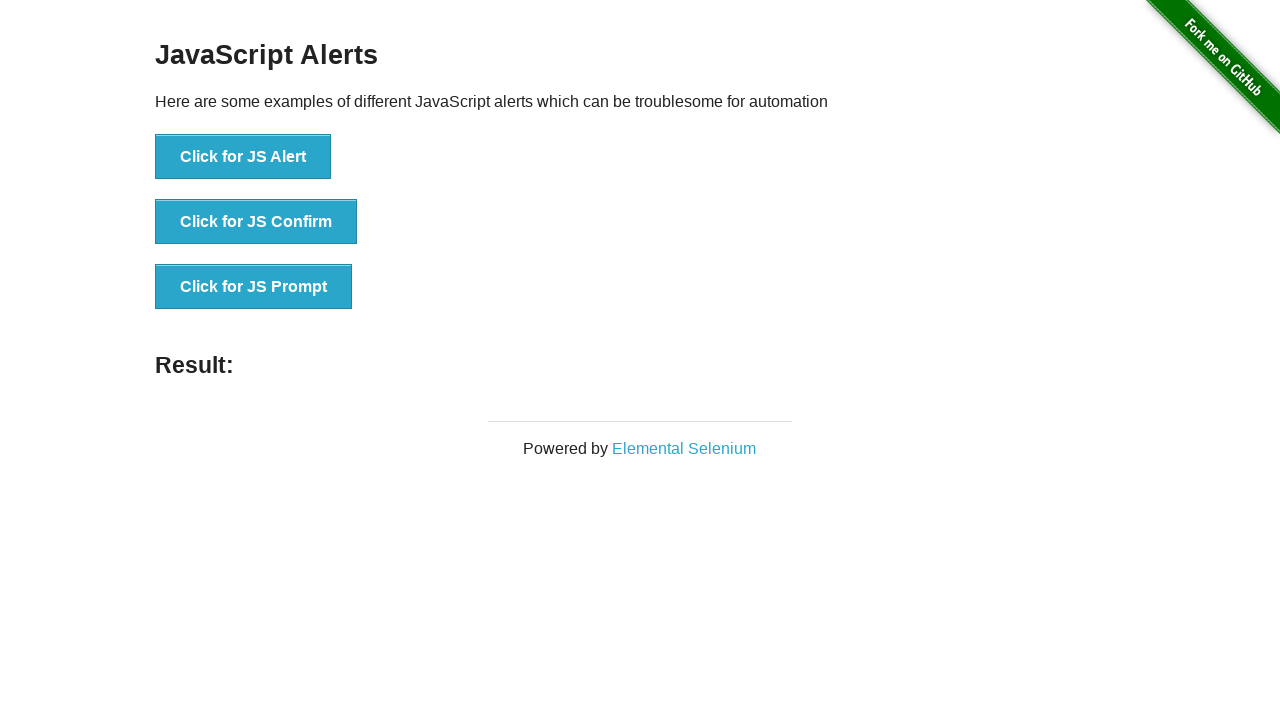

Set up dialog handler to automatically accept alerts
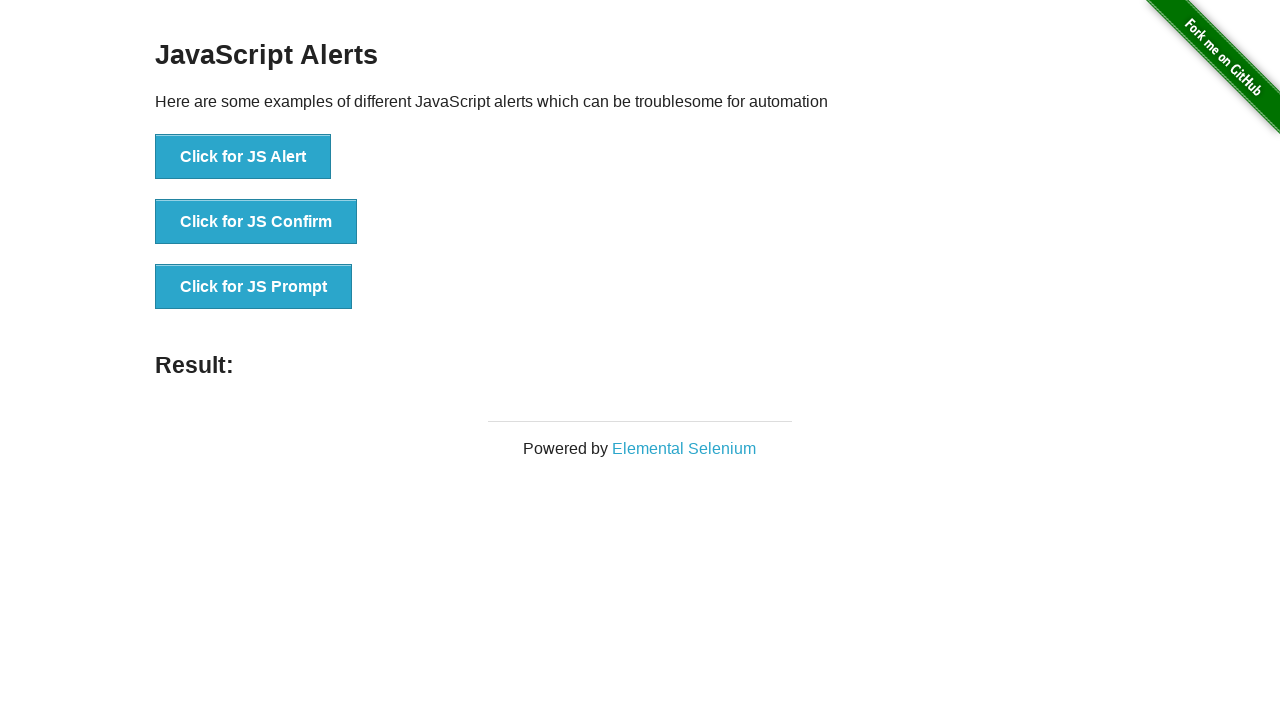

Clicked 'Click for JS Alert' button to trigger JavaScript alert at (243, 157) on internal:text="Click for JS Alert"i
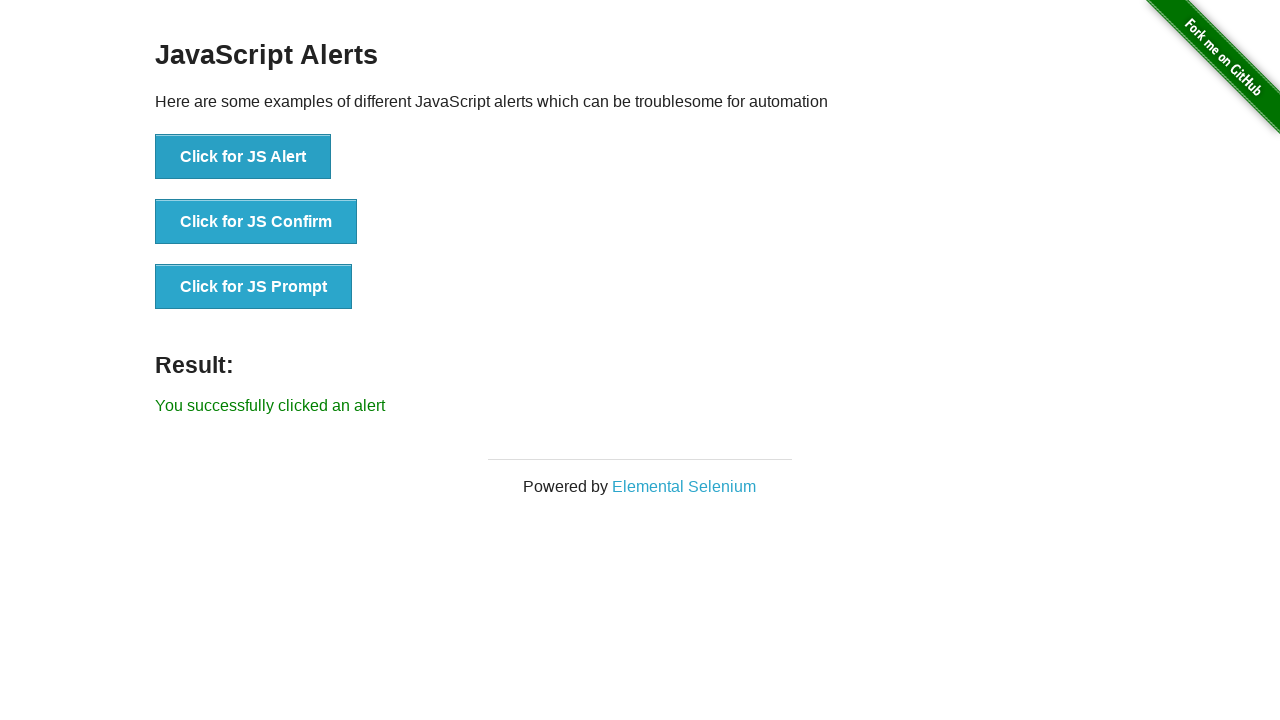

Alert dialog was accepted and result message appeared
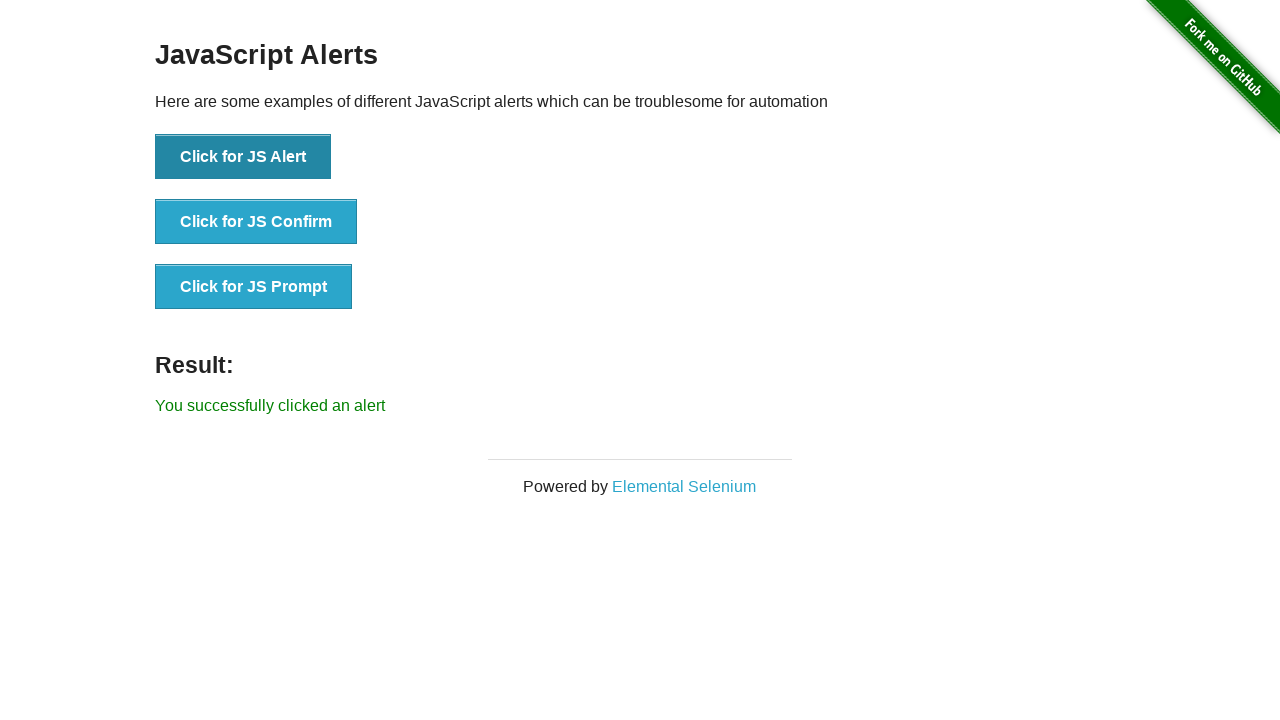

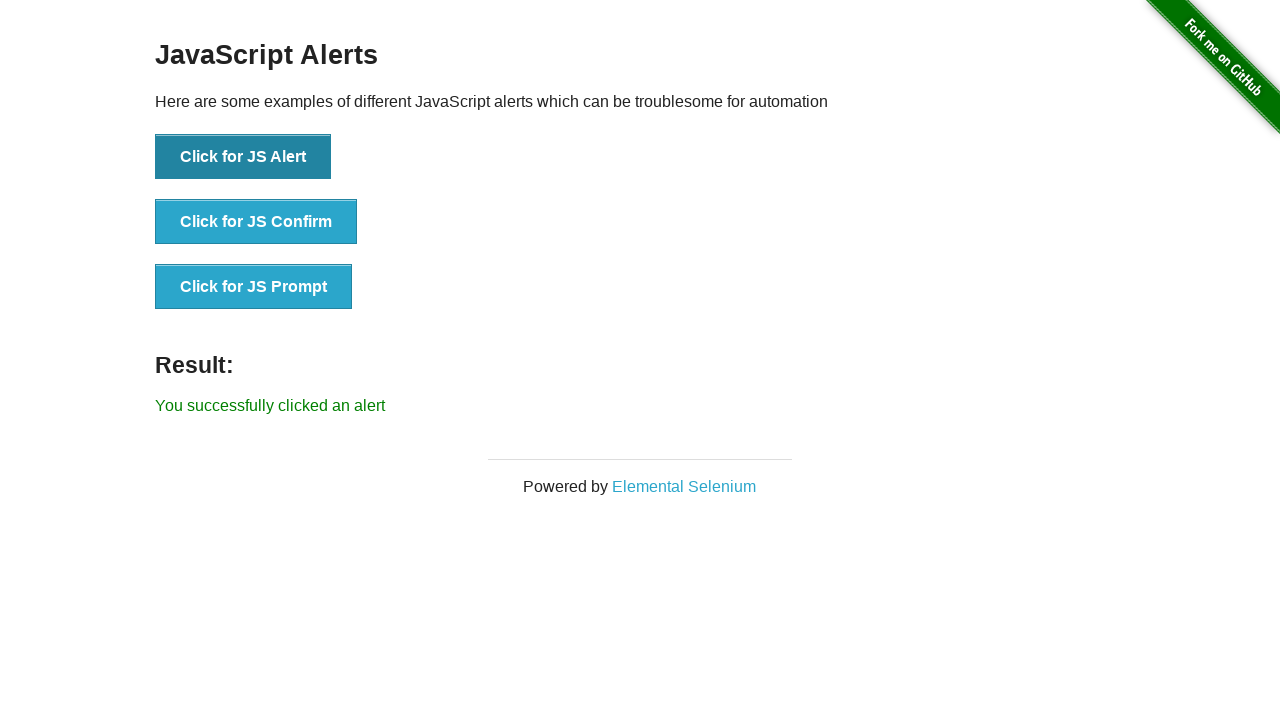